Tests filling out a practice form with first name, last name, and email fields on a demo QA site

Starting URL: https://demoqa.com/automation-practice-form

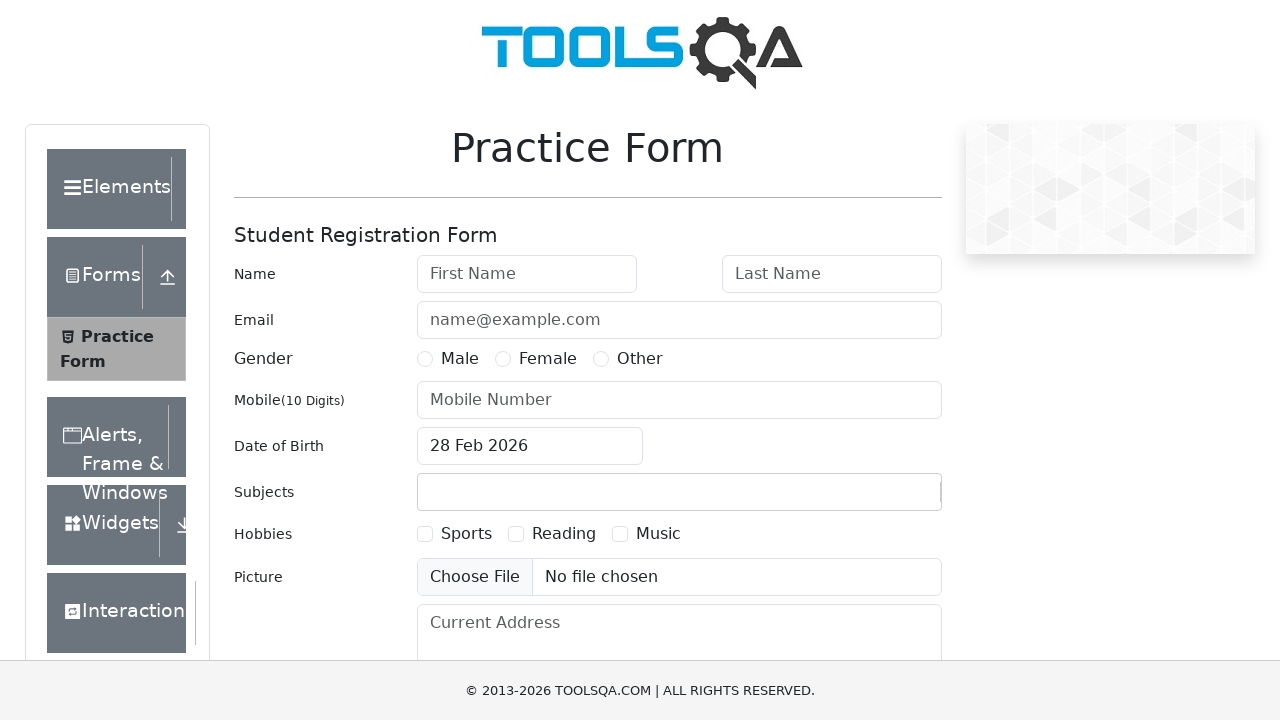

Filled first name field with 'Manikandan' on #firstName
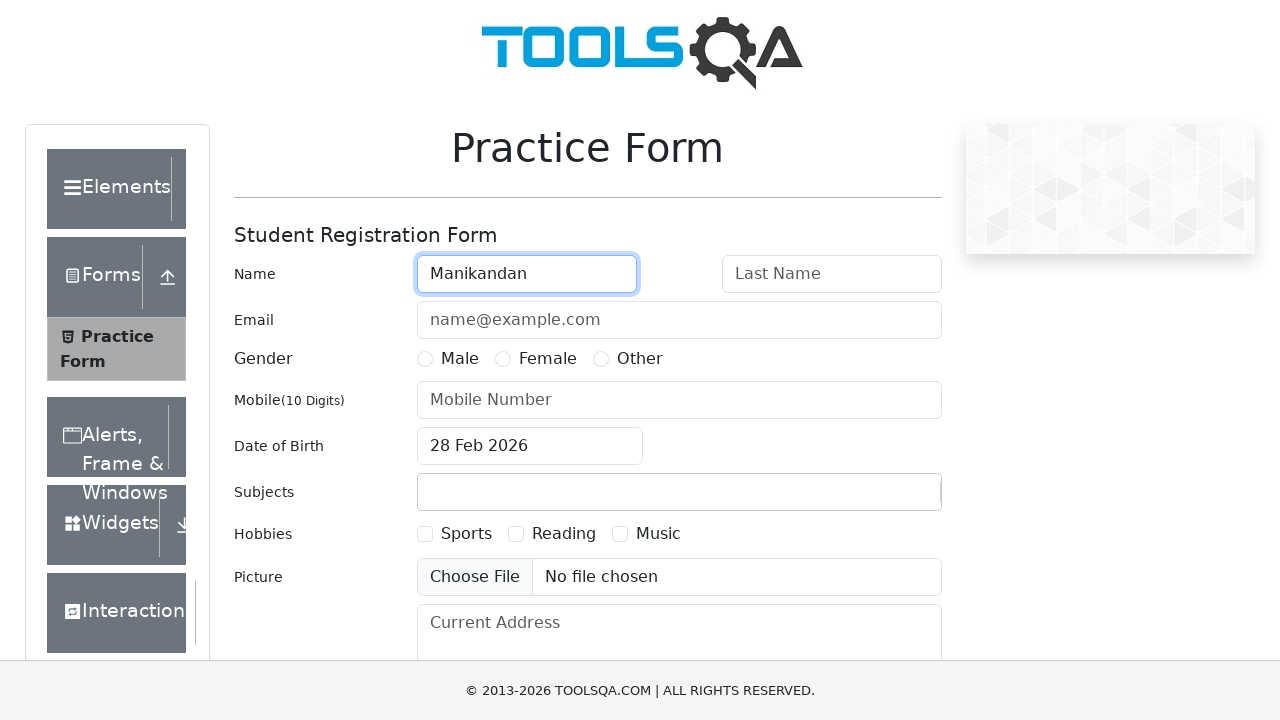

Filled last name field with 'Adaikalam' on #lastName
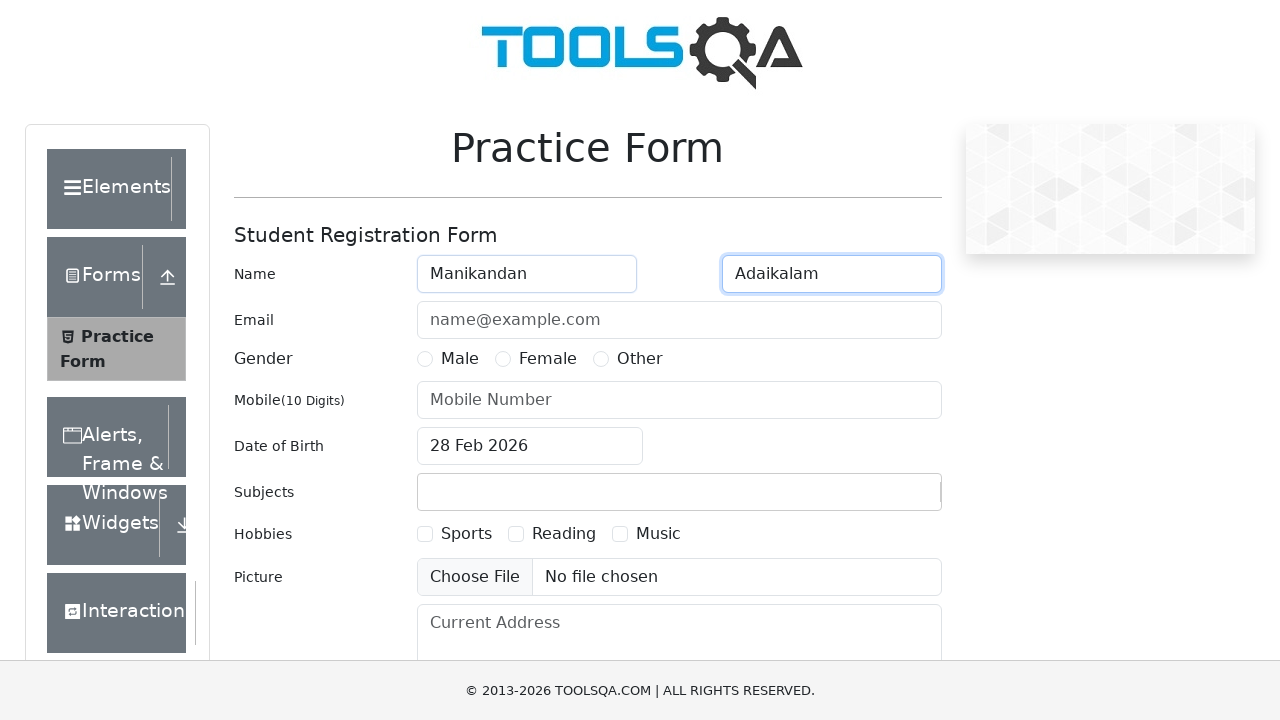

Filled email field with 'maniziva@gmail.com' on #userEmail
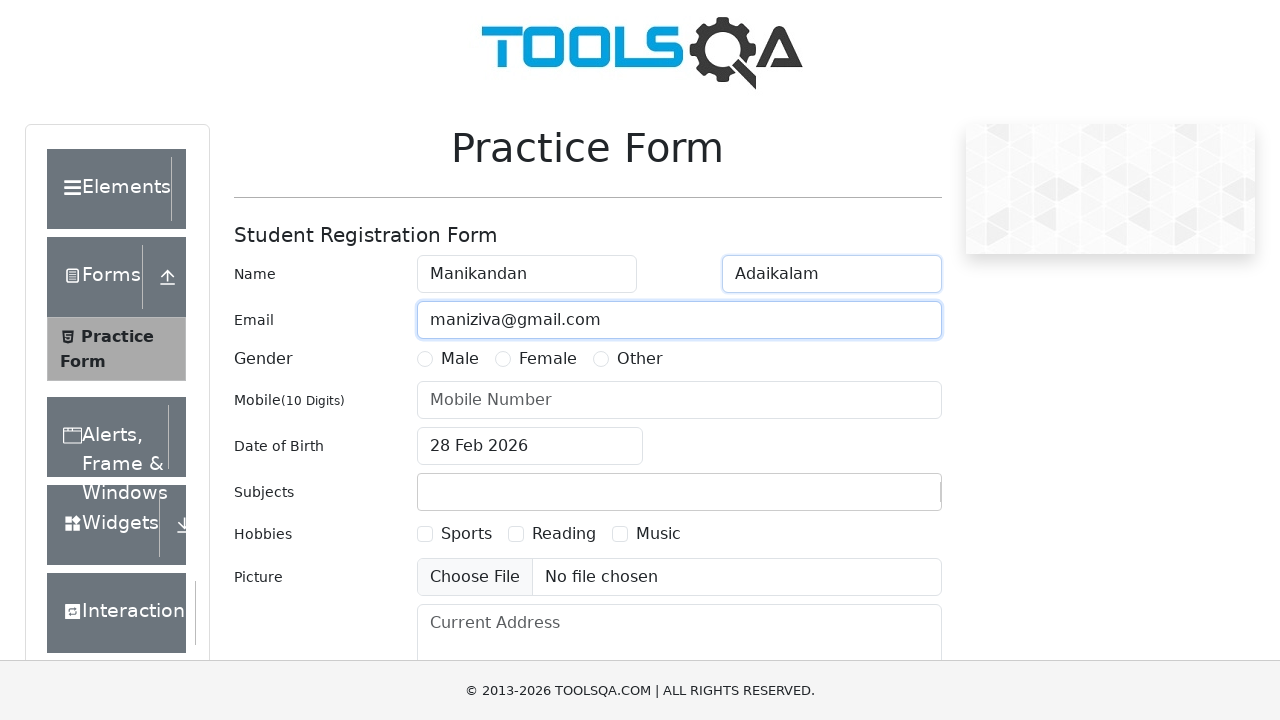

Clicked on Male gender radio button at (460, 359) on label[for='gender-radio-1']
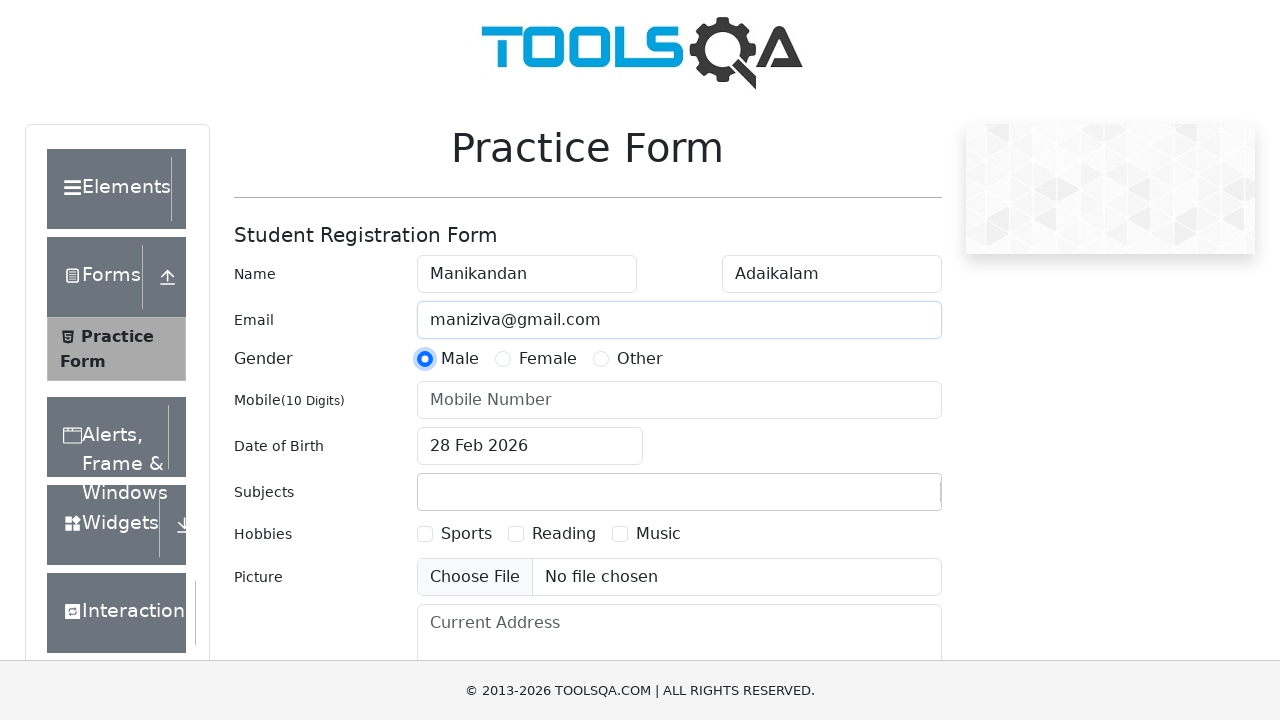

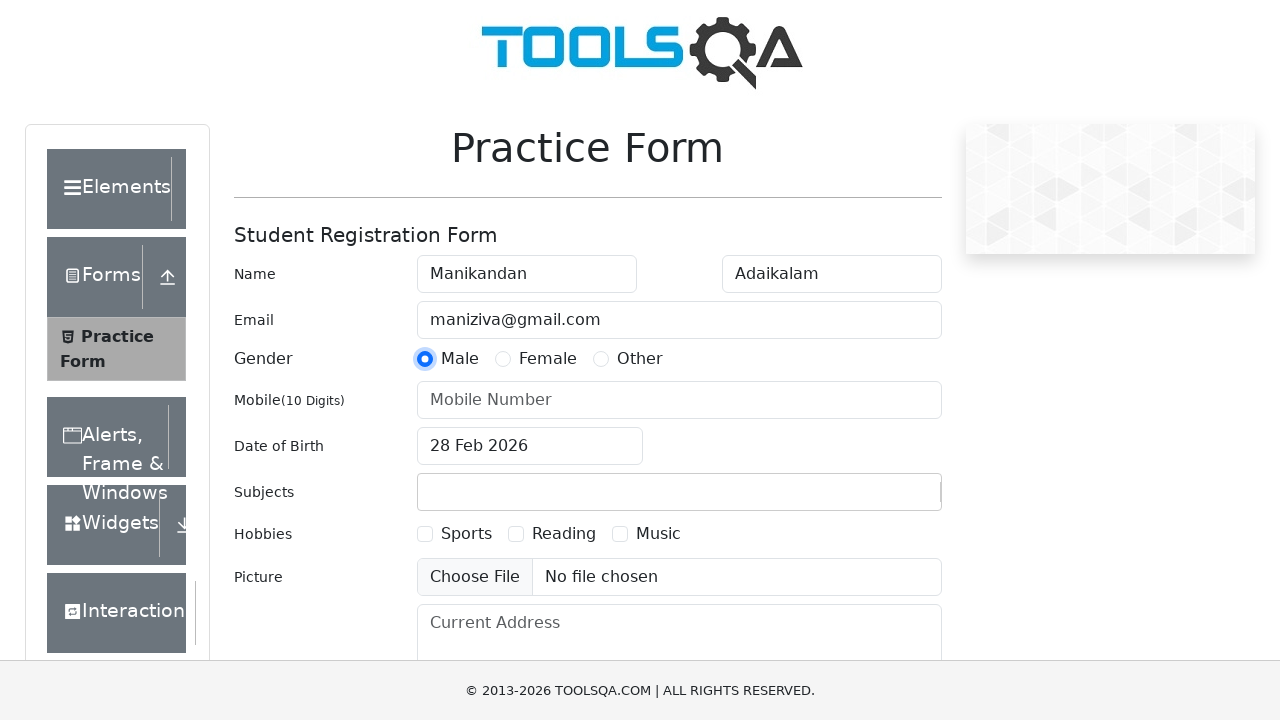